Tests the search and filter functionality by adding 5 tasks, then searching for a specific task and validating only that task is displayed in the filtered list.

Starting URL: https://www.techglobal-training.com/frontend

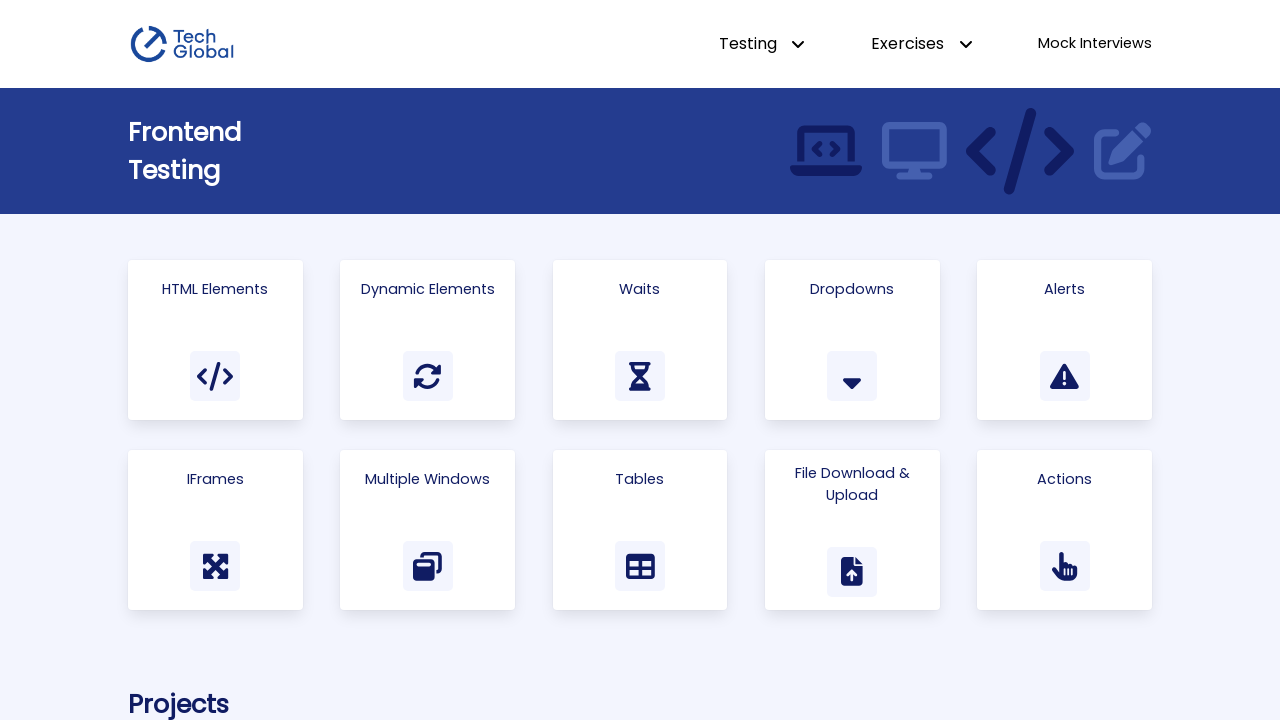

Clicked on 'Todo List' link to navigate to the todo app at (913, 360) on text=Todo List
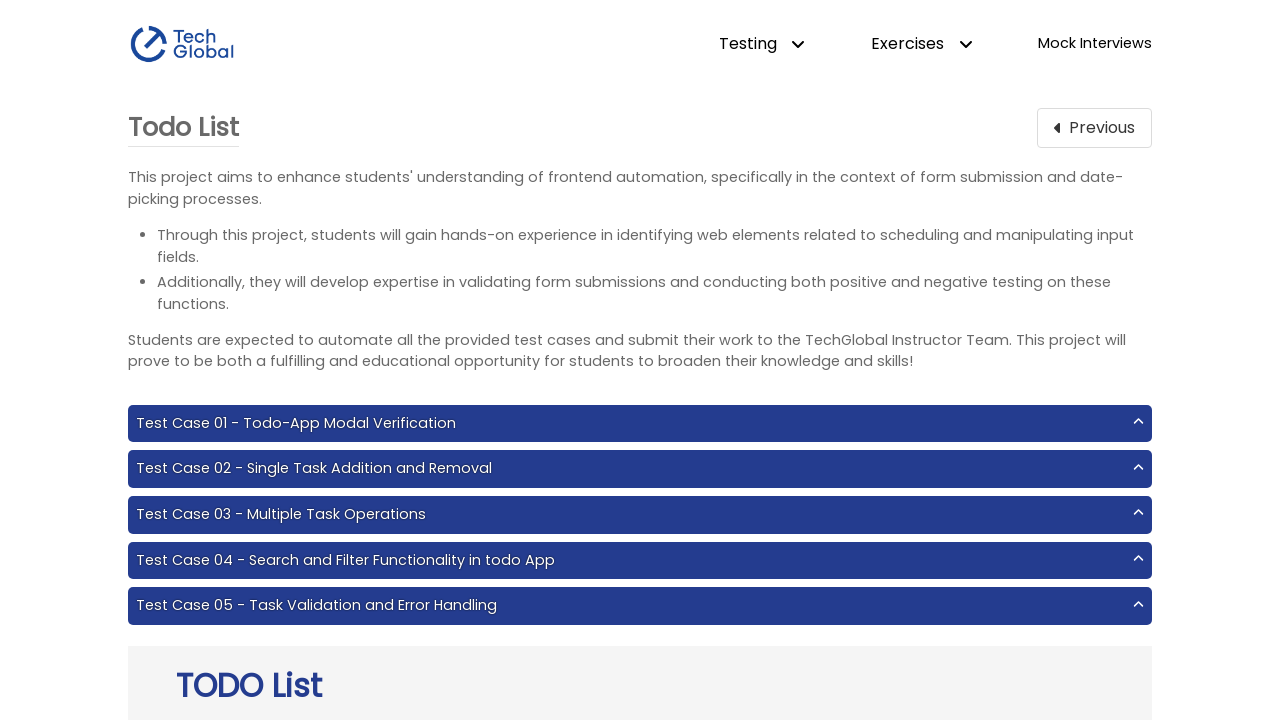

Todo input field became visible
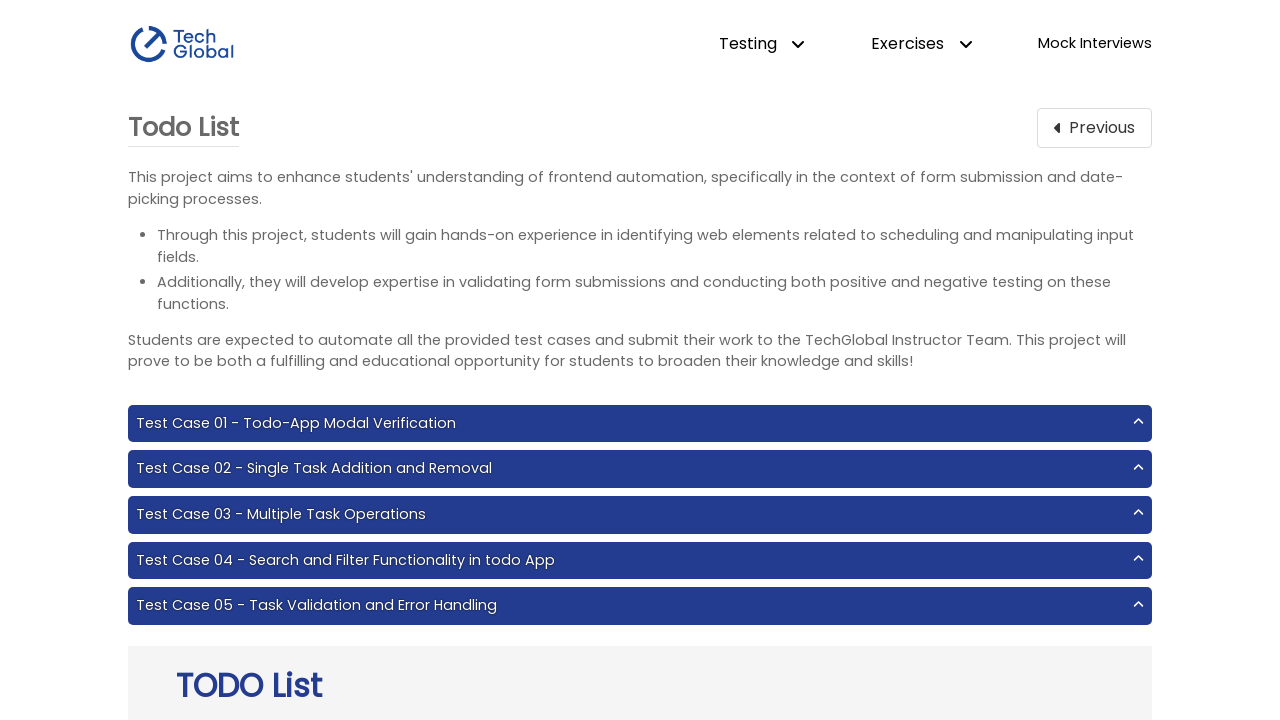

Filled input field with task 'walk' on #input-add
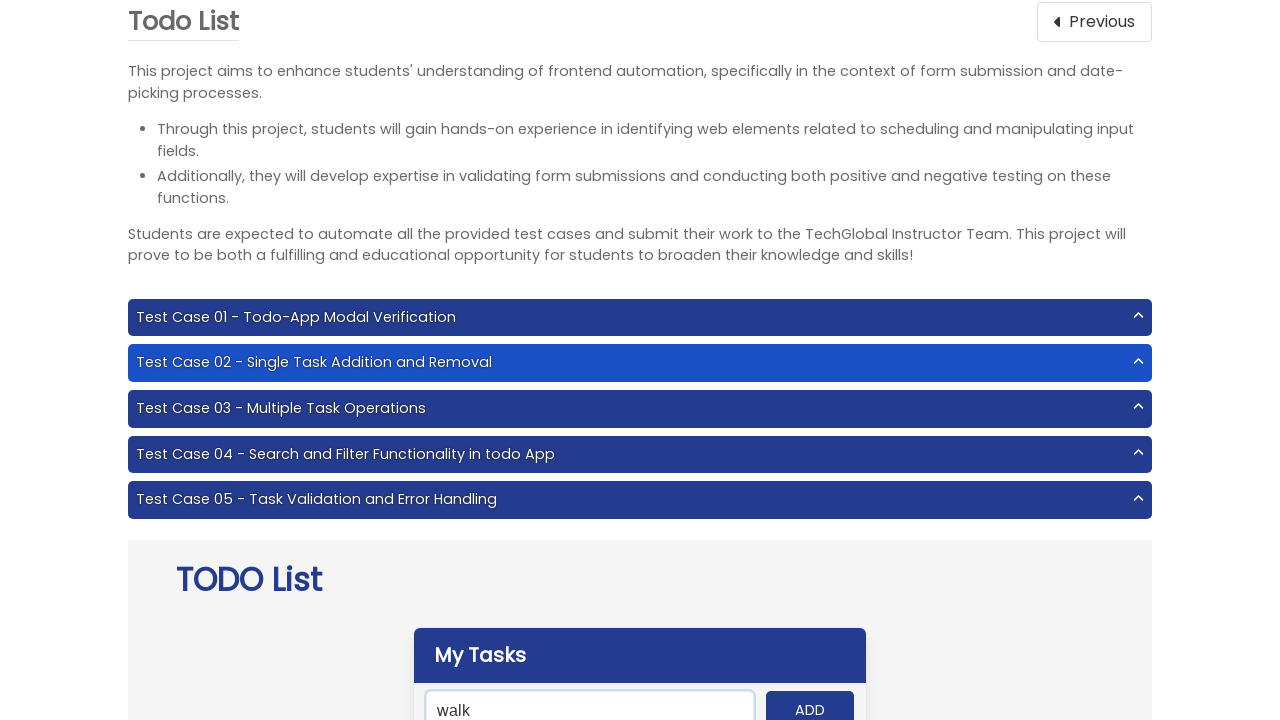

Clicked add button to add task 'walk' at (810, 701) on #add-btn
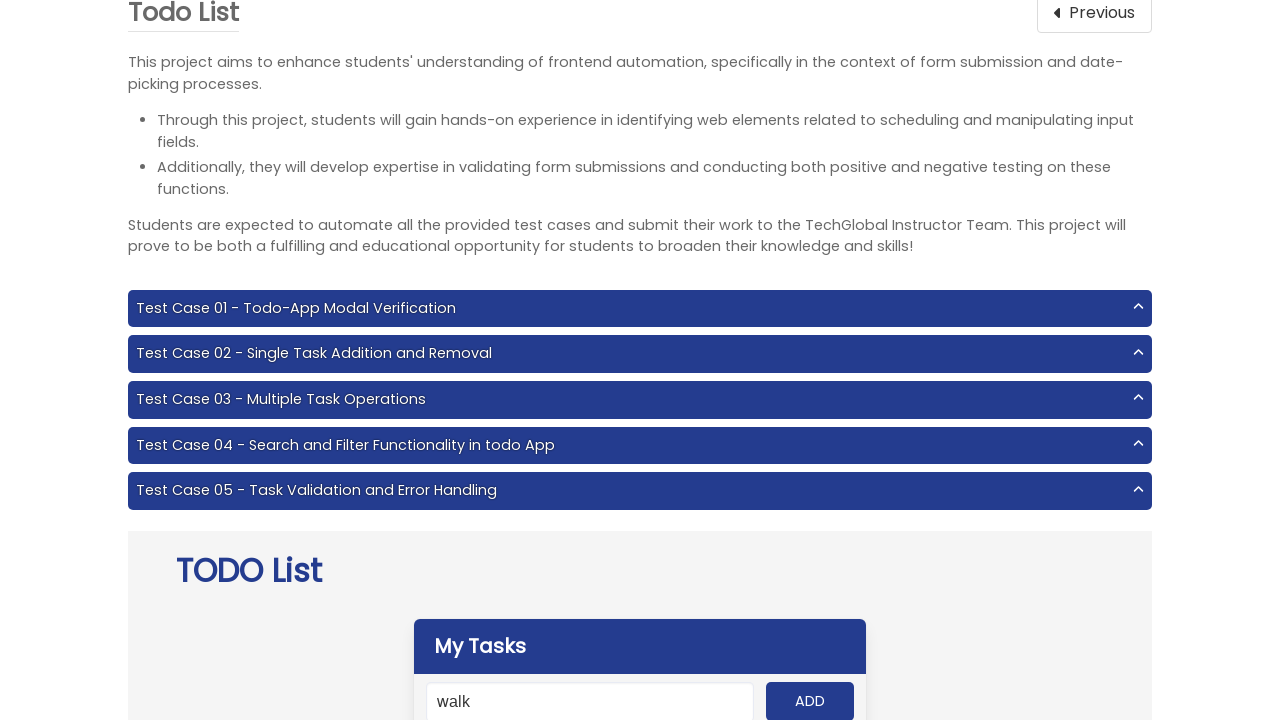

Cleared input field after adding task 'walk' on #input-add
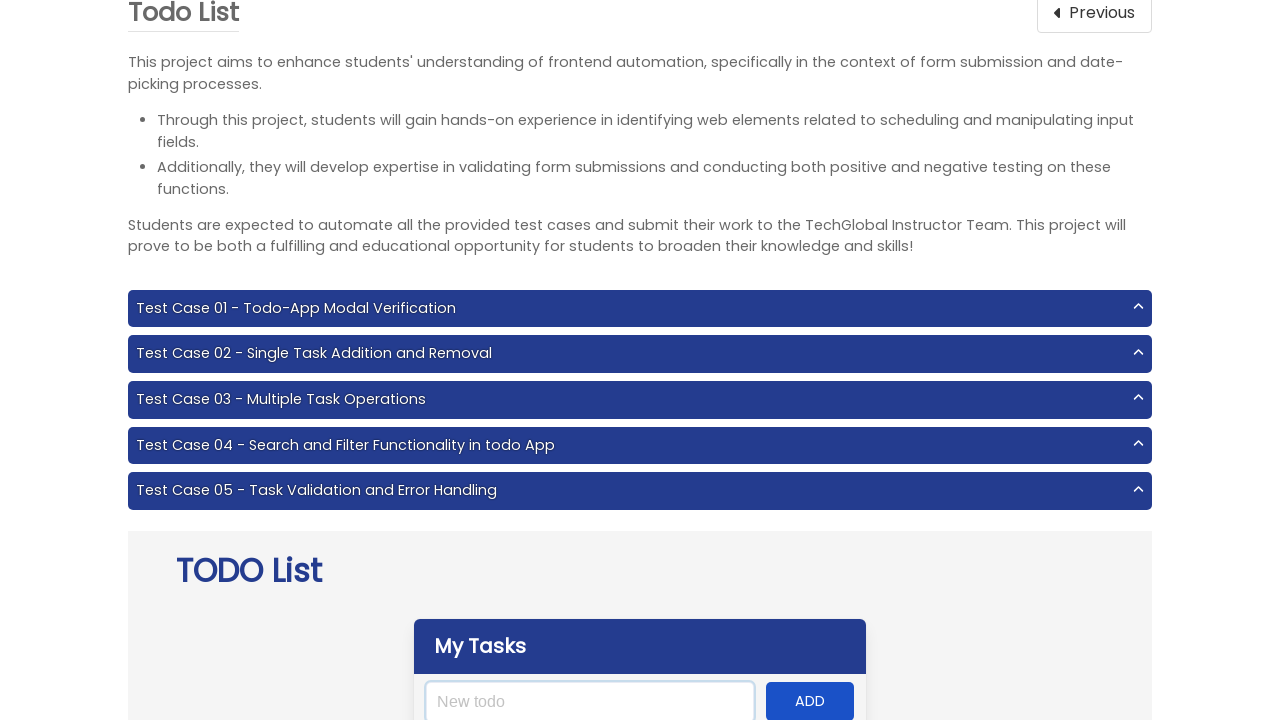

Filled input field with task 'run' on #input-add
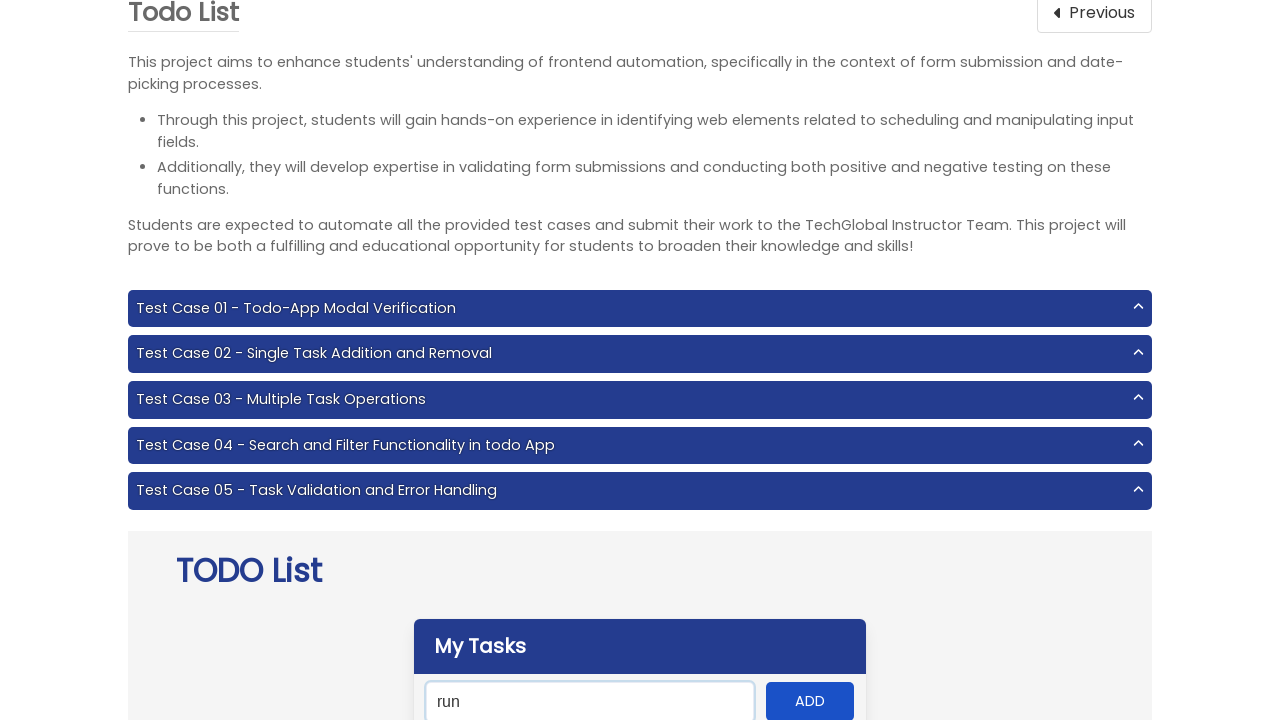

Clicked add button to add task 'run' at (810, 701) on #add-btn
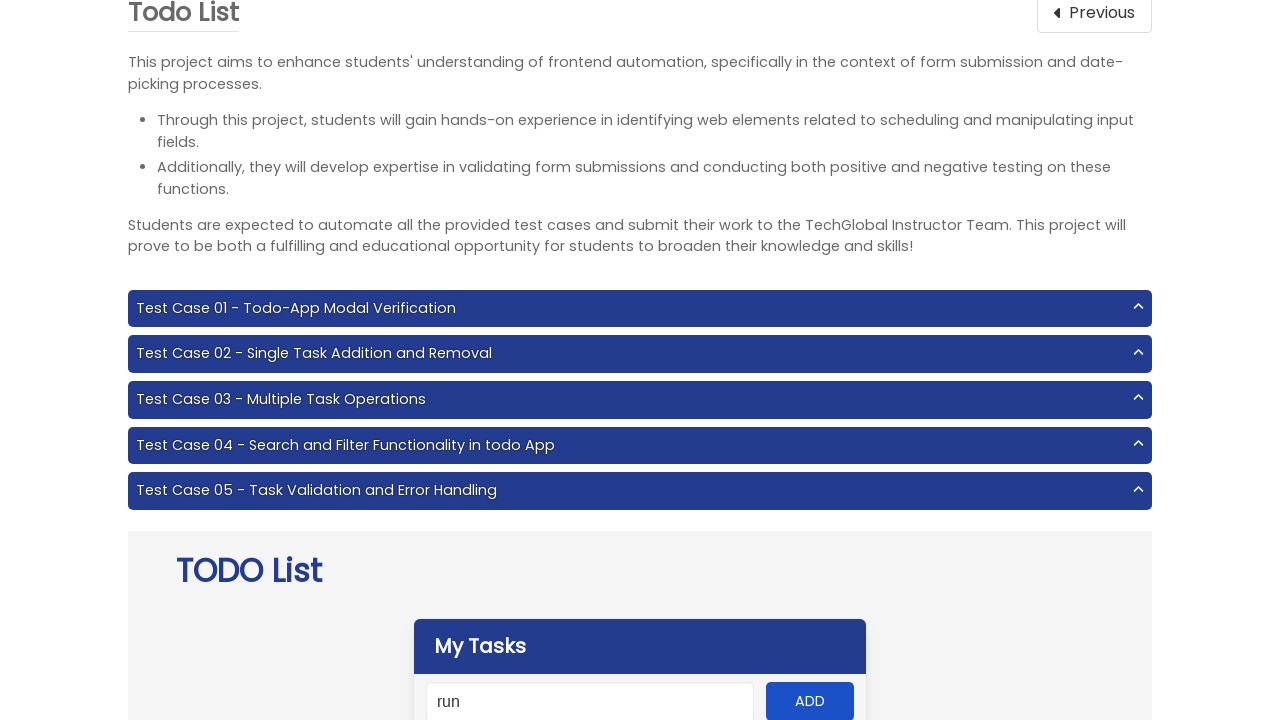

Cleared input field after adding task 'run' on #input-add
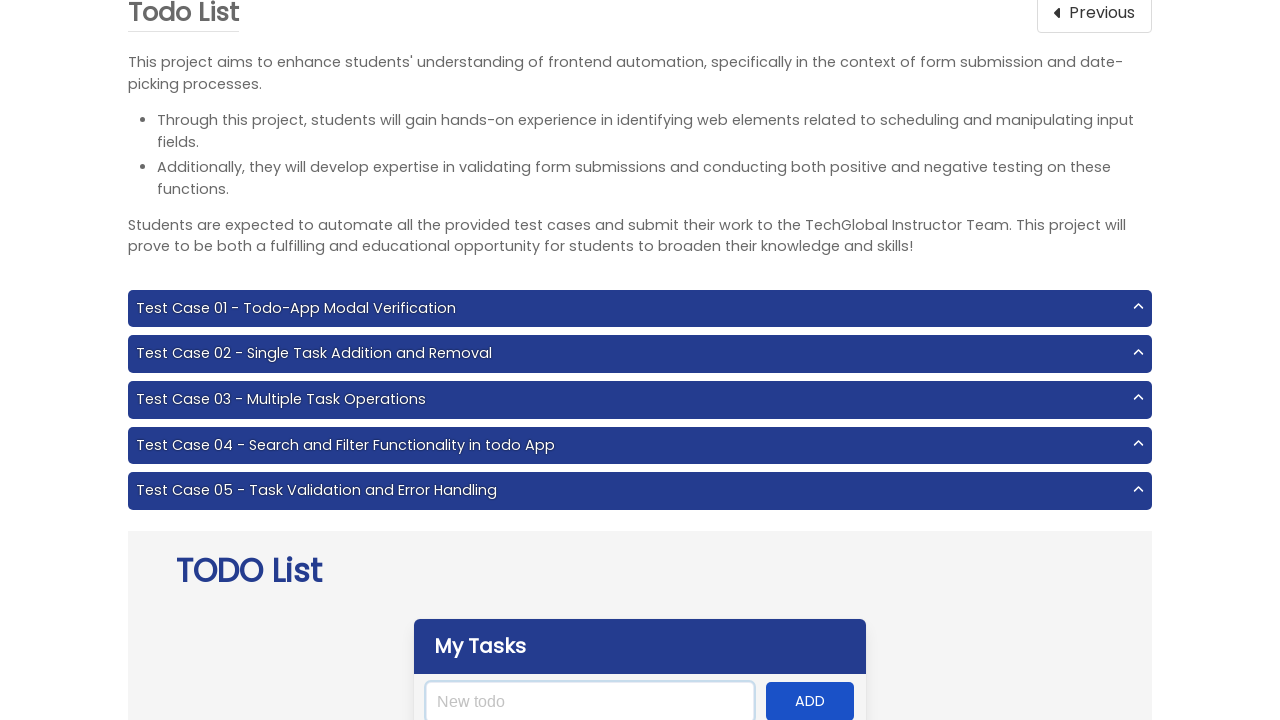

Filled input field with task 'jump' on #input-add
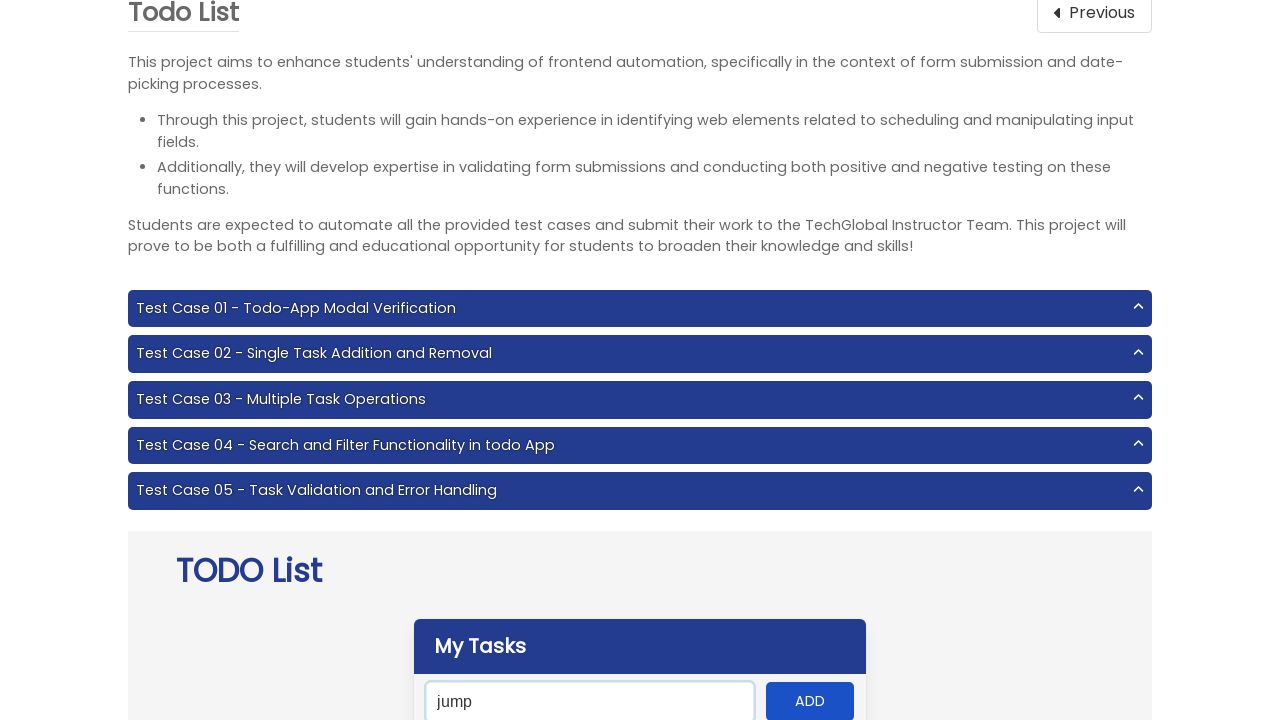

Clicked add button to add task 'jump' at (810, 701) on #add-btn
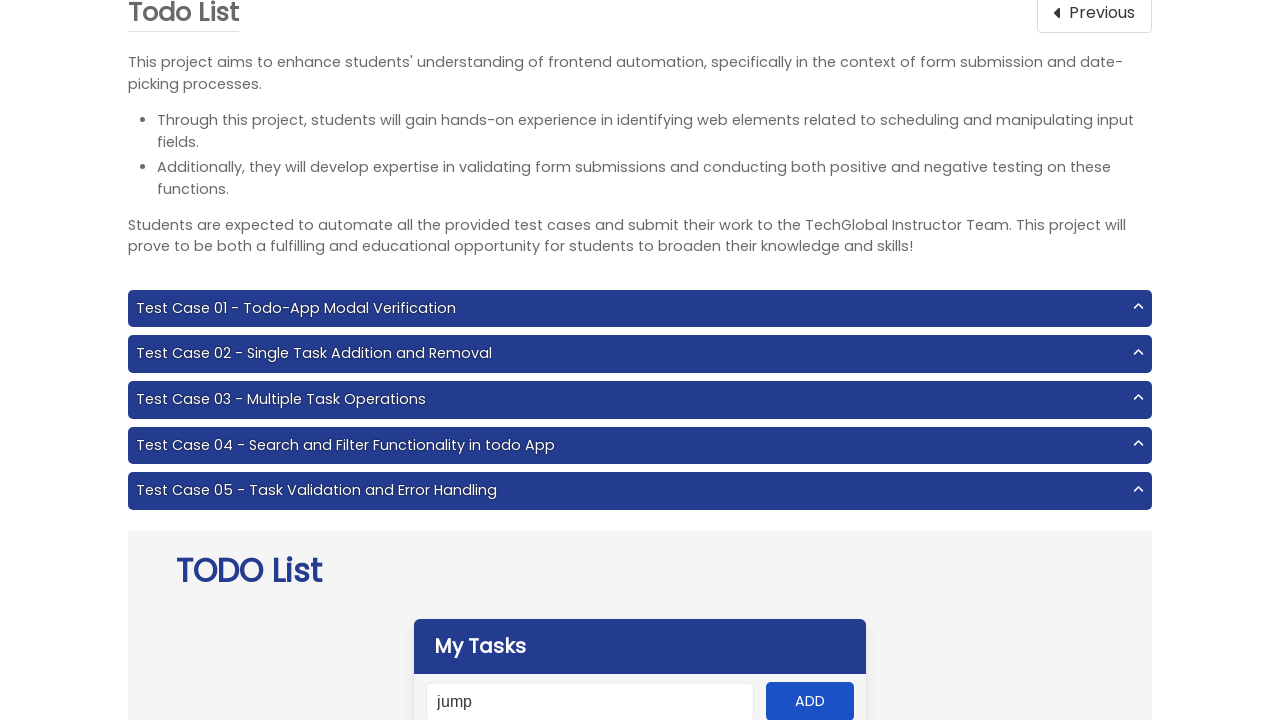

Cleared input field after adding task 'jump' on #input-add
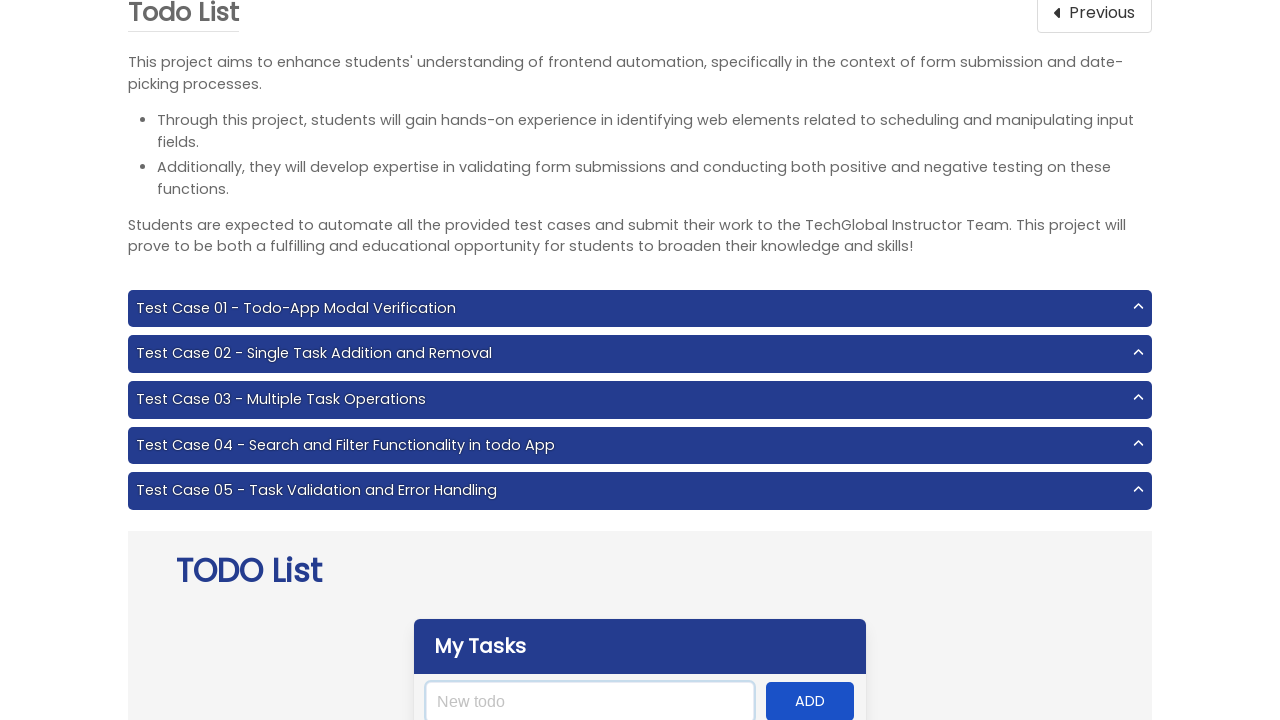

Filled input field with task 'skip' on #input-add
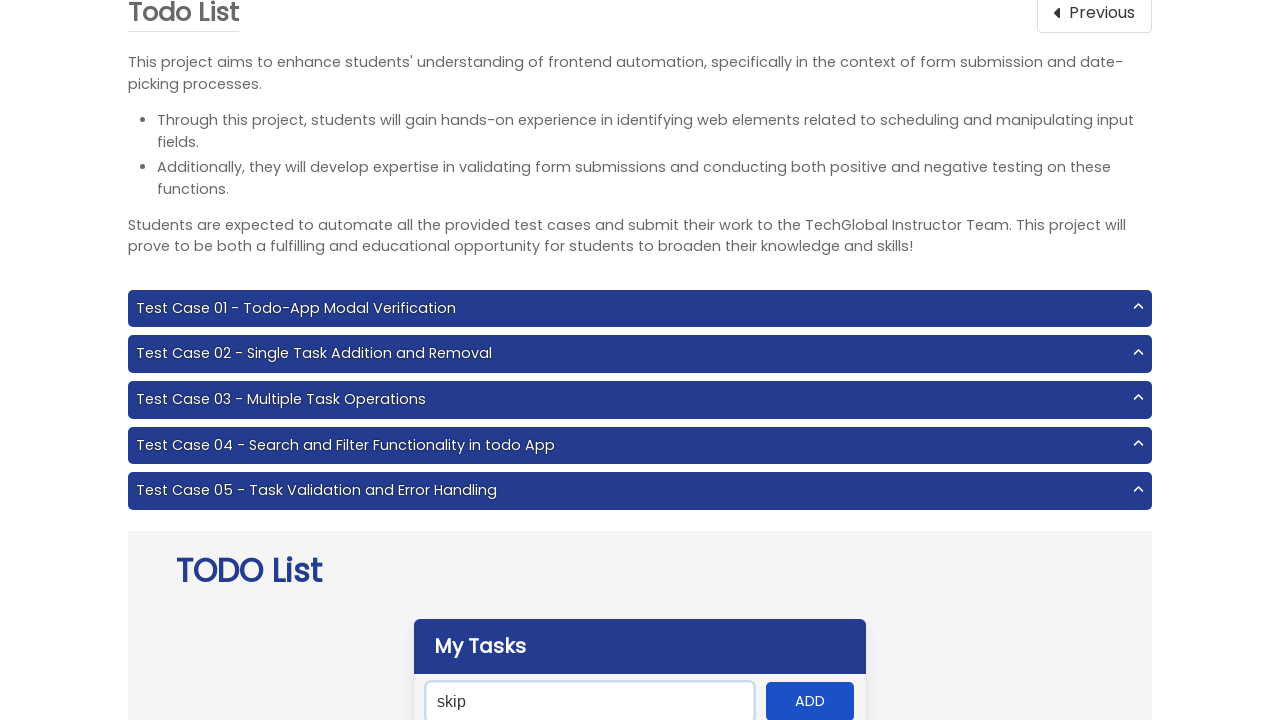

Clicked add button to add task 'skip' at (810, 701) on #add-btn
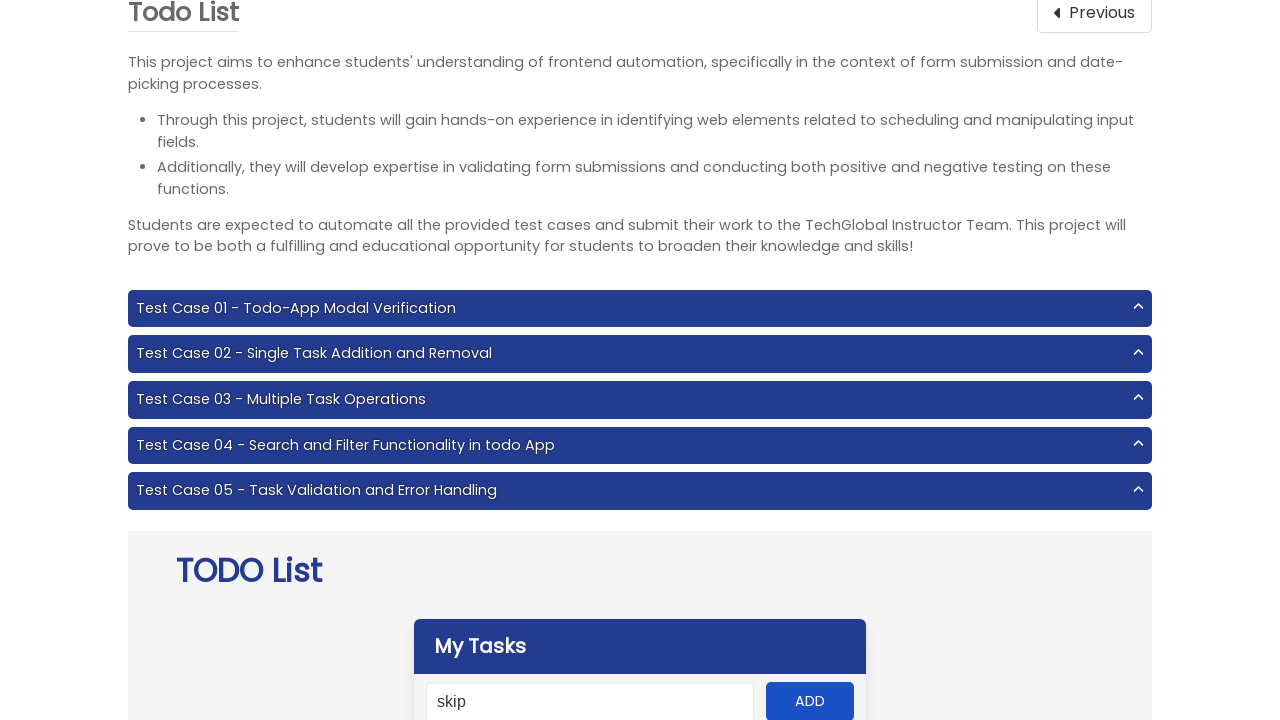

Cleared input field after adding task 'skip' on #input-add
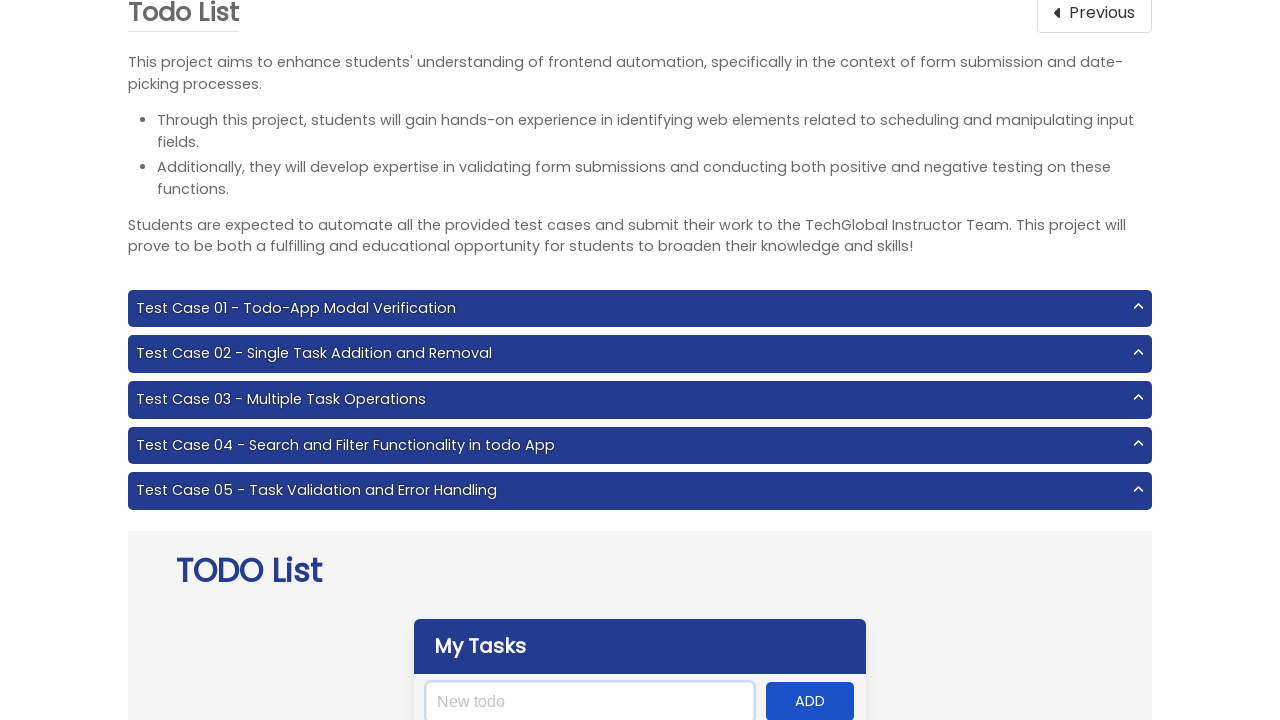

Filled input field with task 'hop' on #input-add
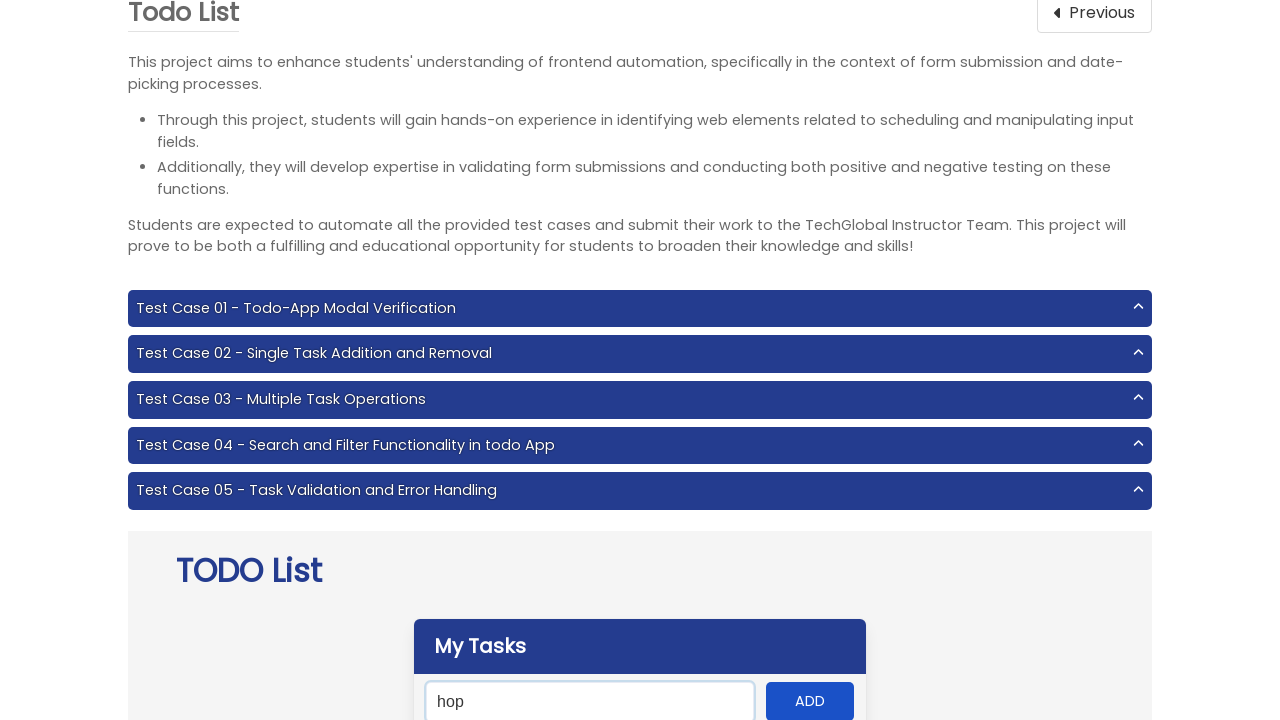

Clicked add button to add task 'hop' at (810, 701) on #add-btn
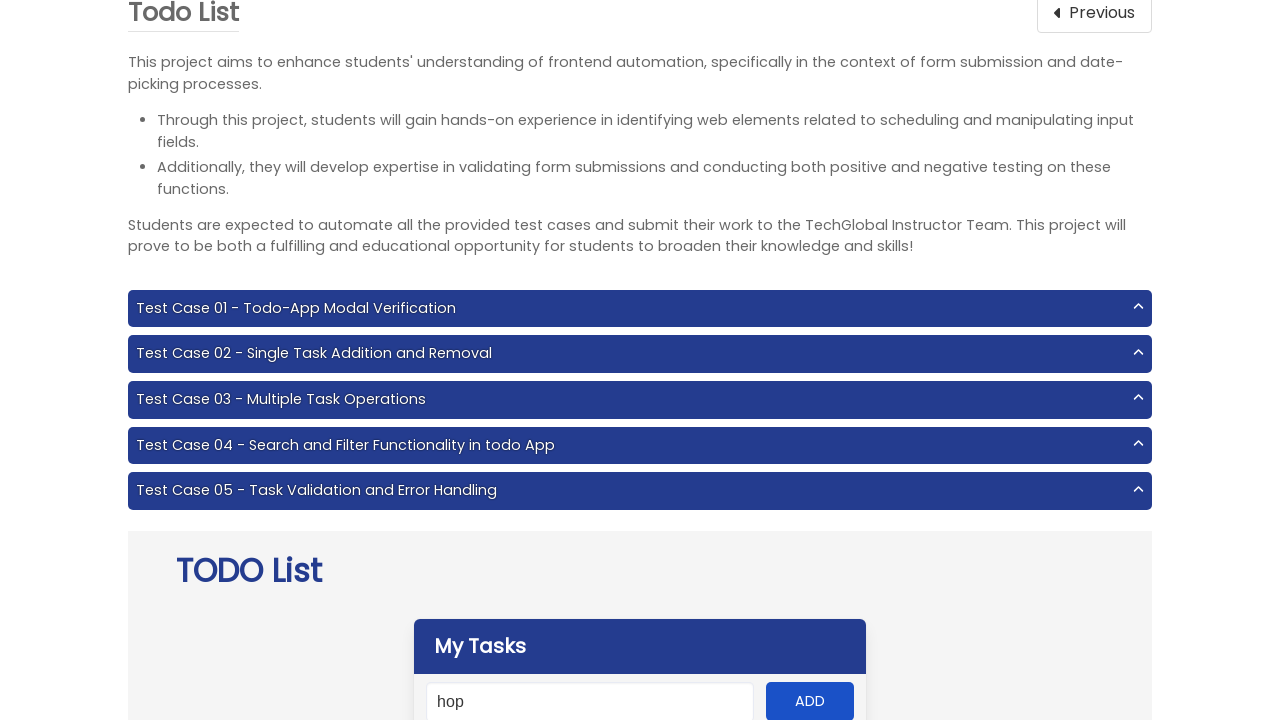

Cleared input field after adding task 'hop' on #input-add
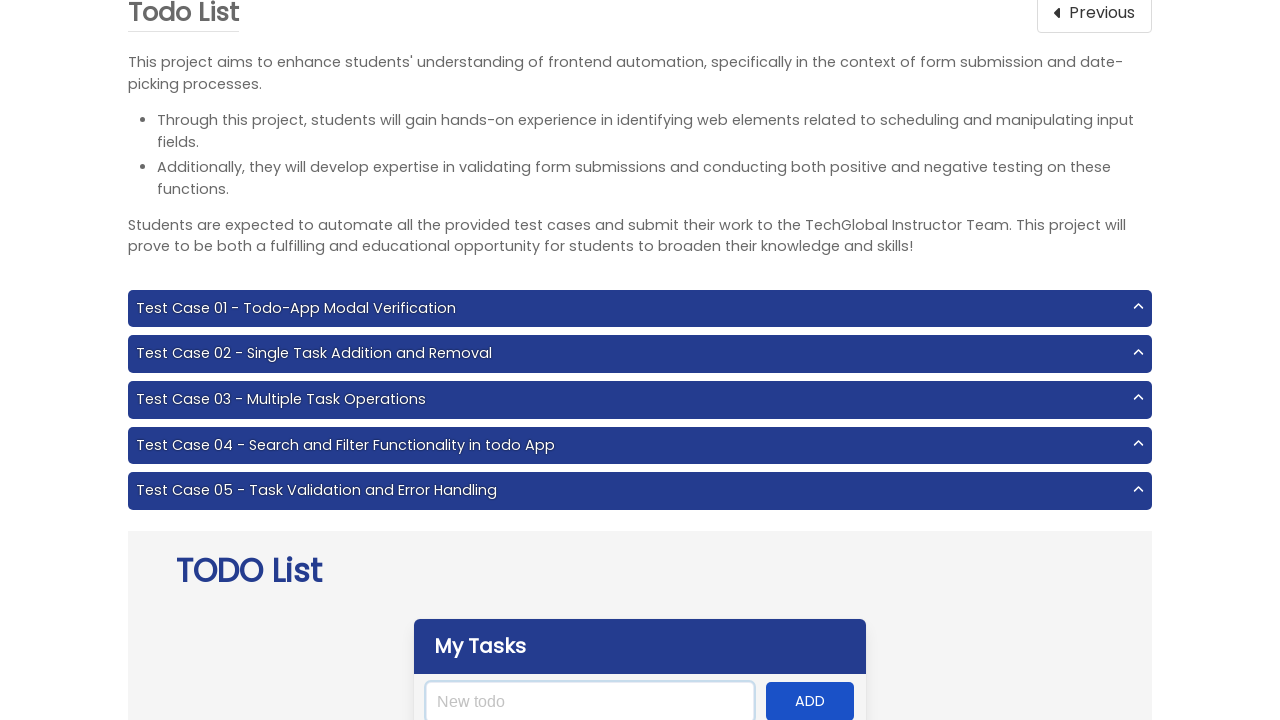

Validated that all 5 tasks are displayed in the todo list
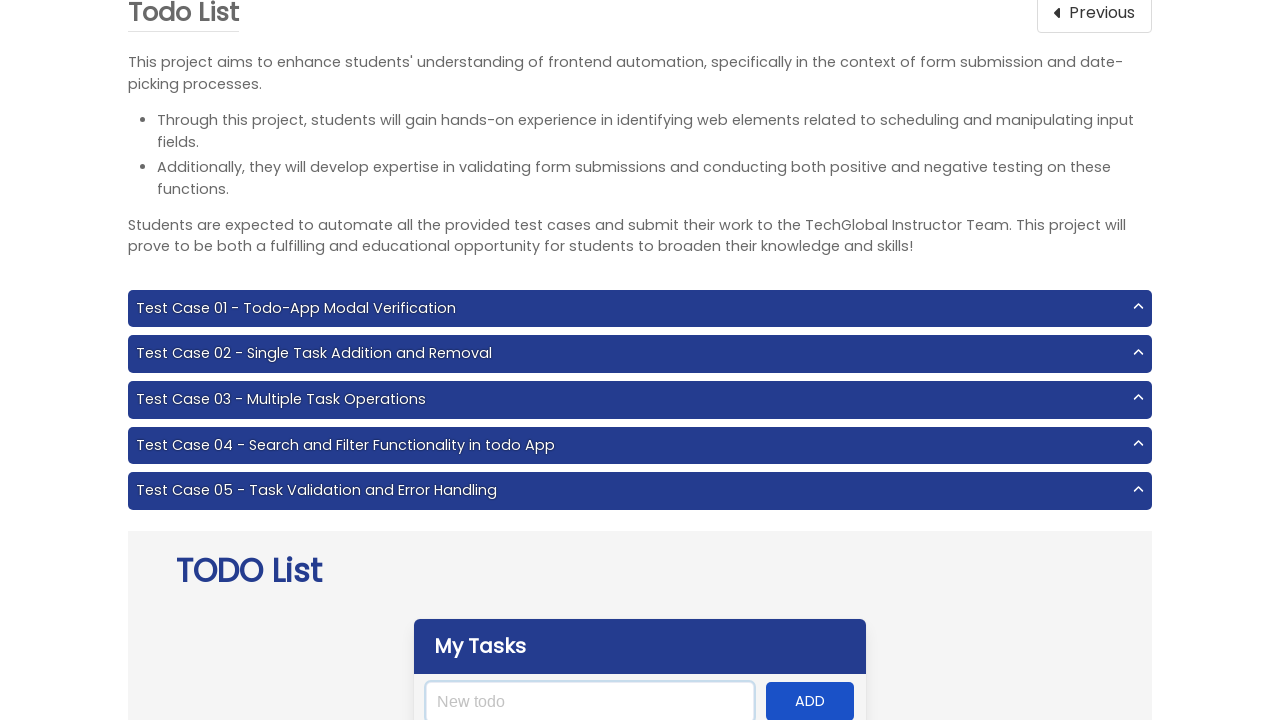

Filled search field with 'hop' to filter tasks on #search
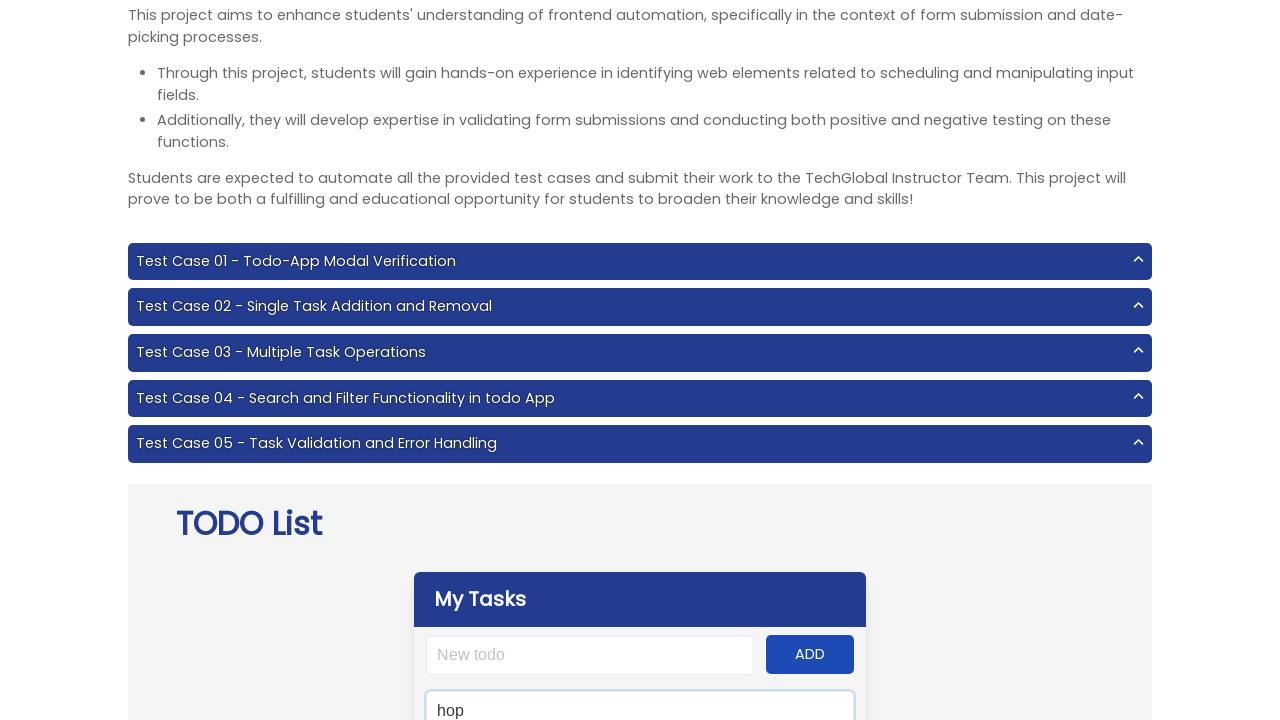

Validated that filtered list contains only 'hop' task
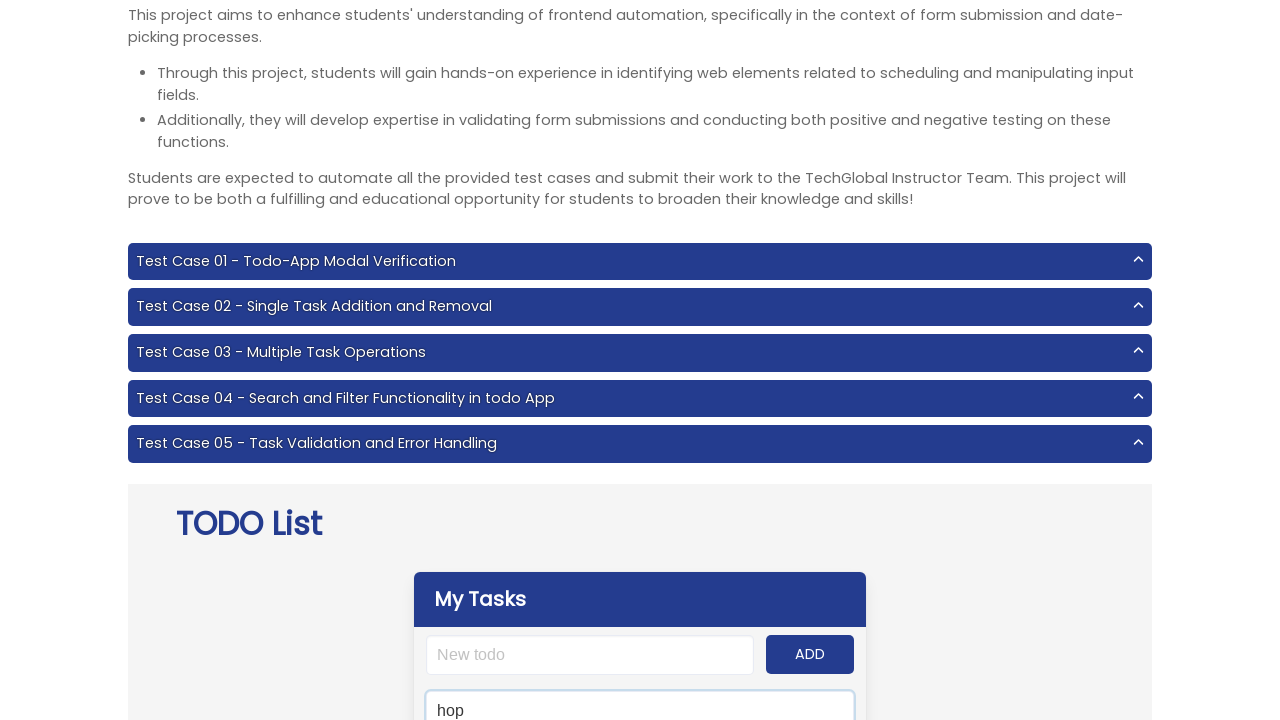

Validated that only 1 task is displayed in the filtered list
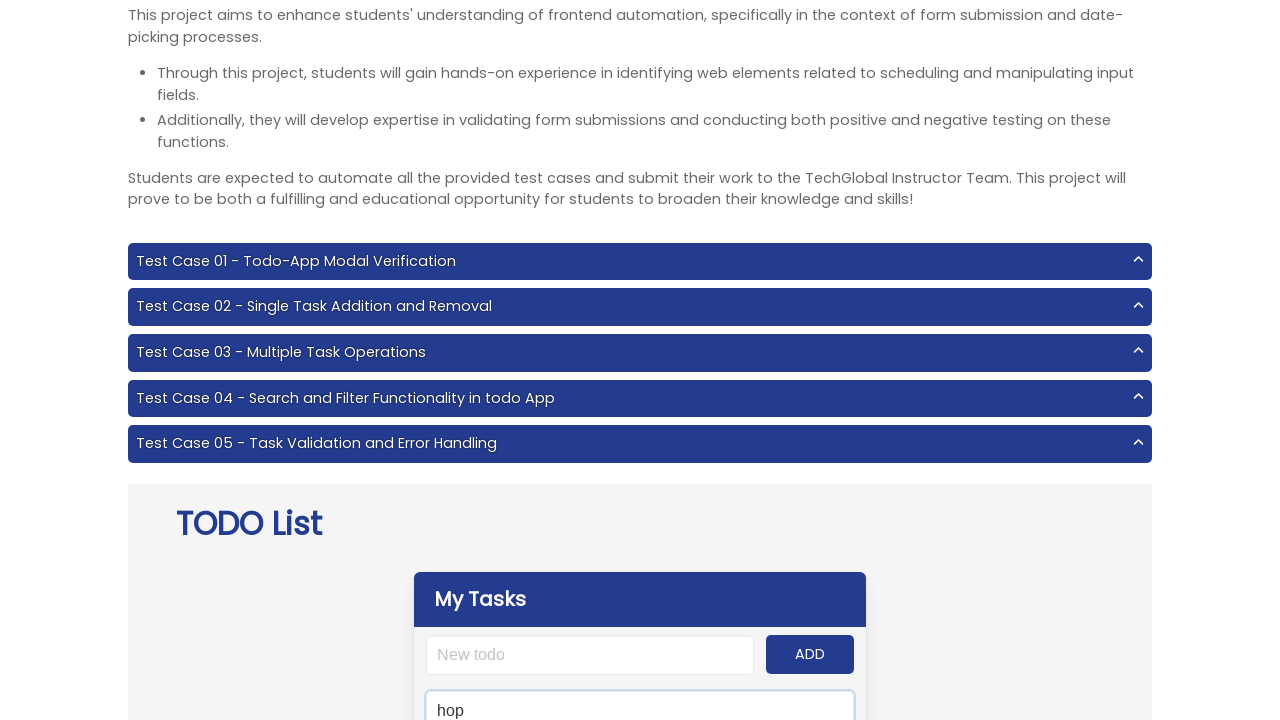

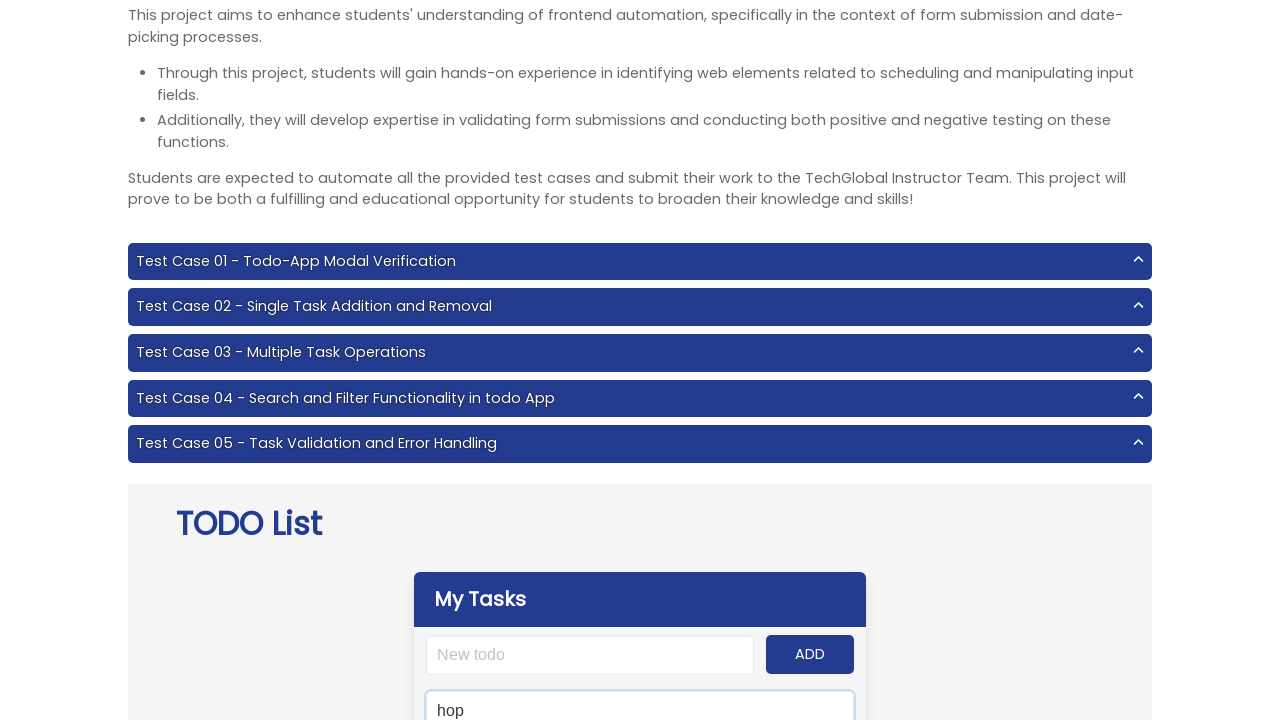